Tests JavaScript alert dialog handling by filling a name field, clicking an alert button, and accepting the dialog that appears

Starting URL: https://rahulshettyacademy.com/AutomationPractice/

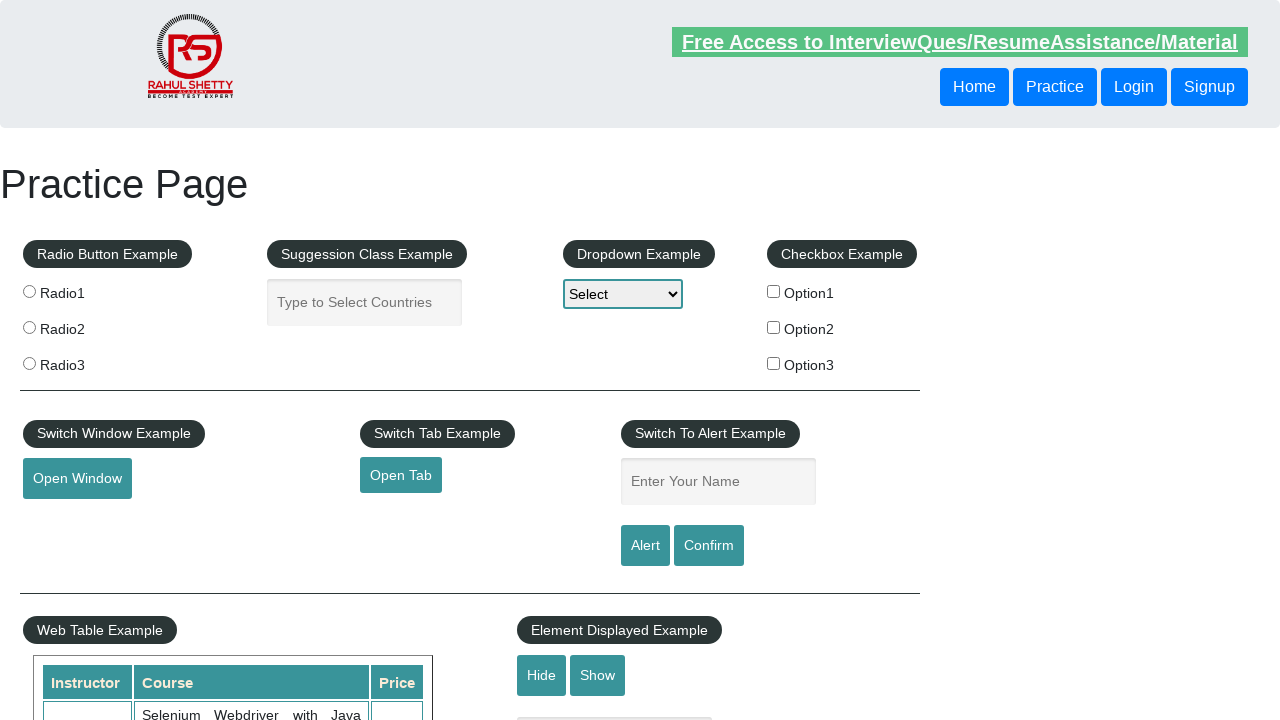

Set up dialog handler to accept alerts
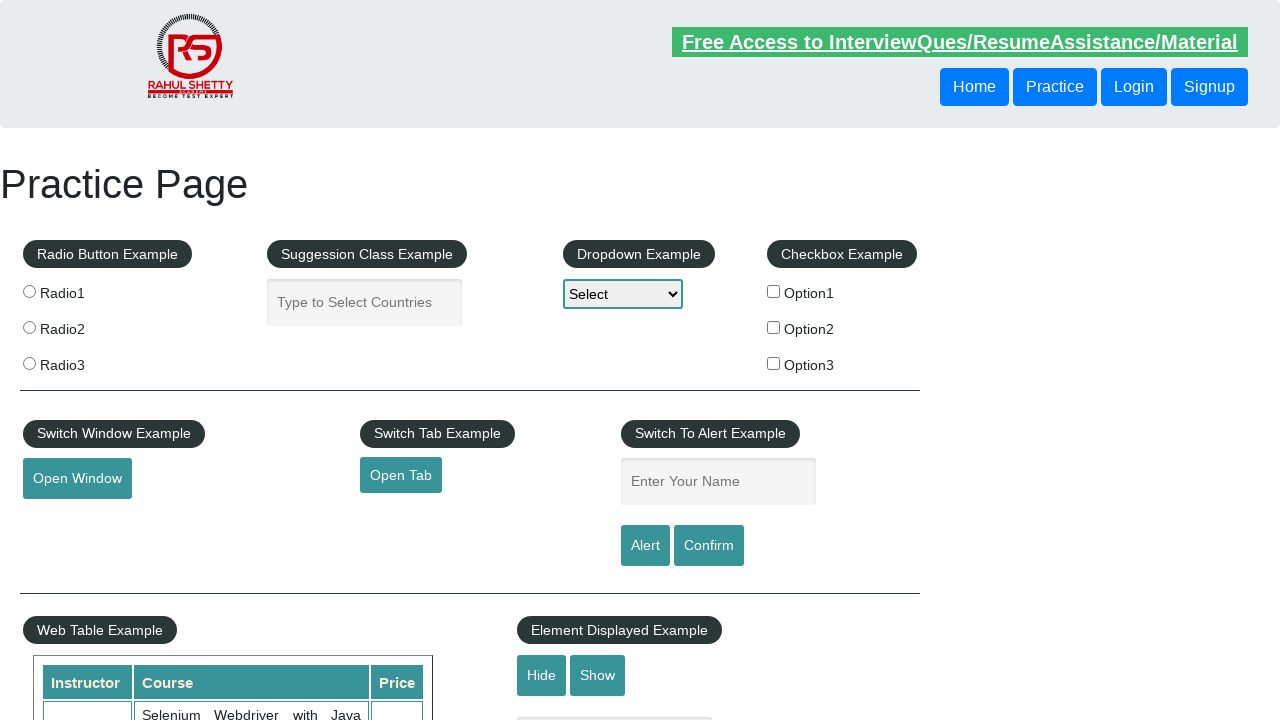

Filled name field with 'Suresh' on #name
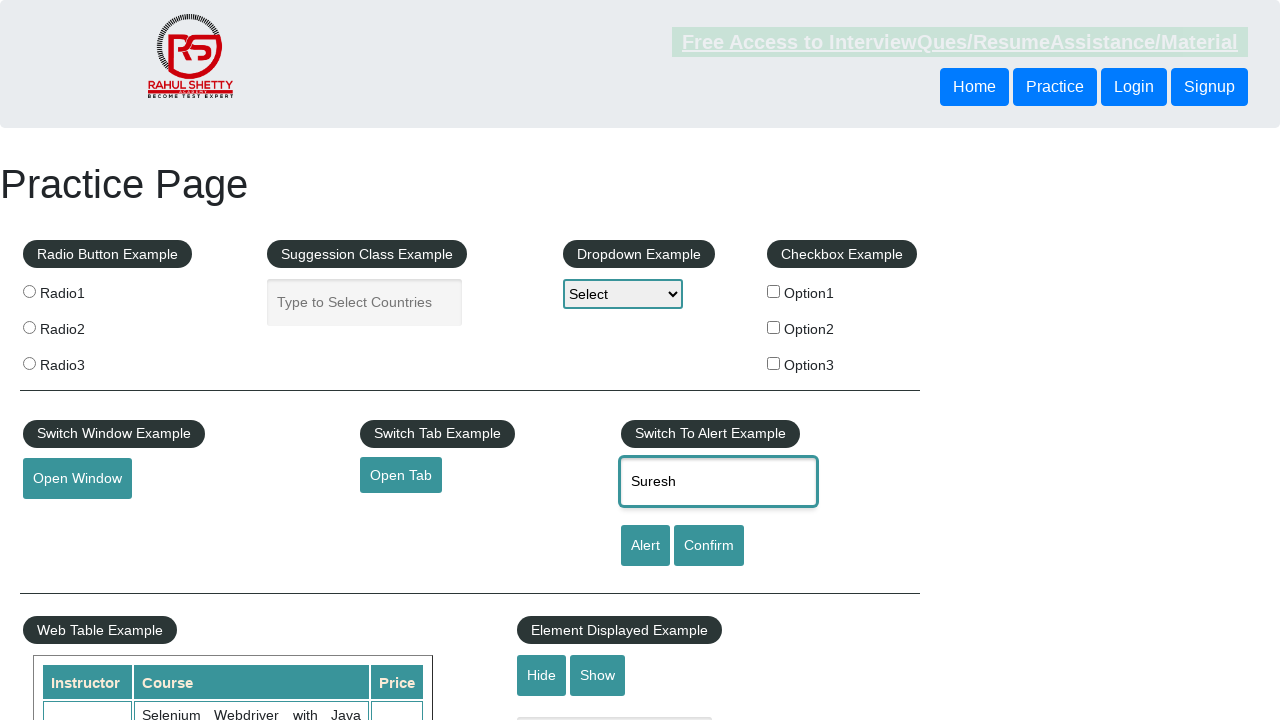

Clicked alert button to trigger dialog at (645, 546) on #alertbtn
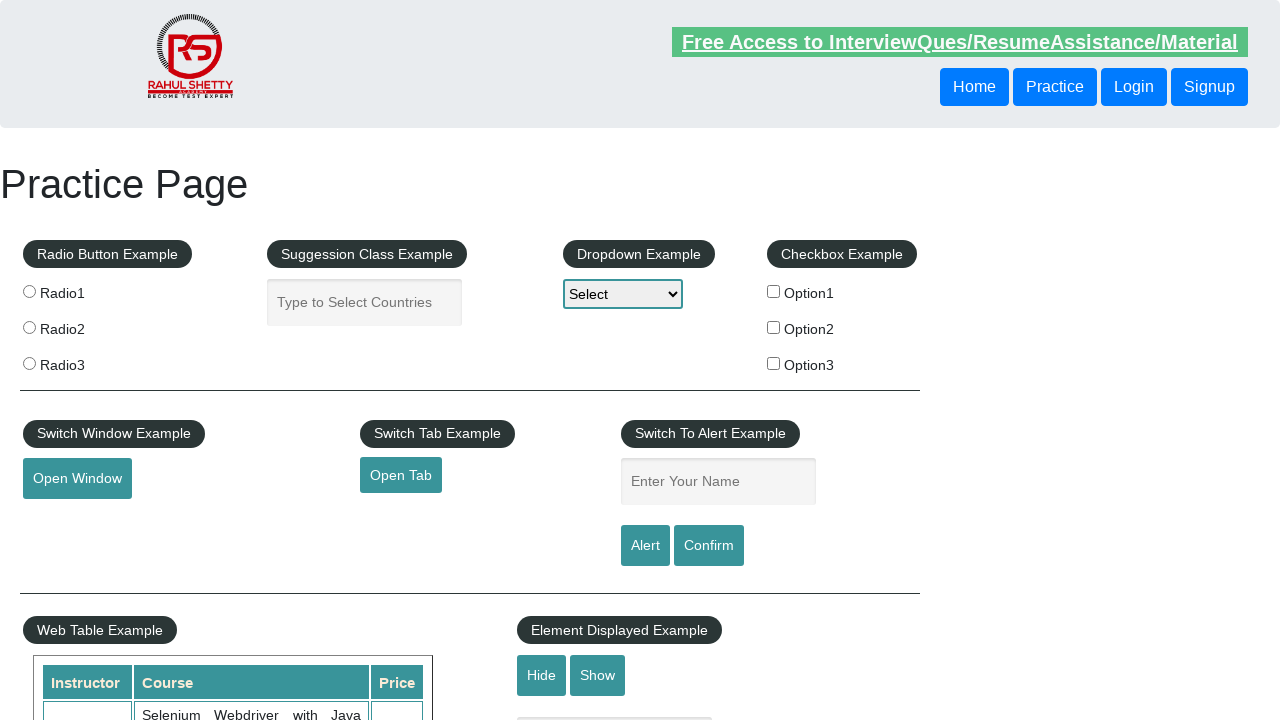

Waited for dialog to be handled
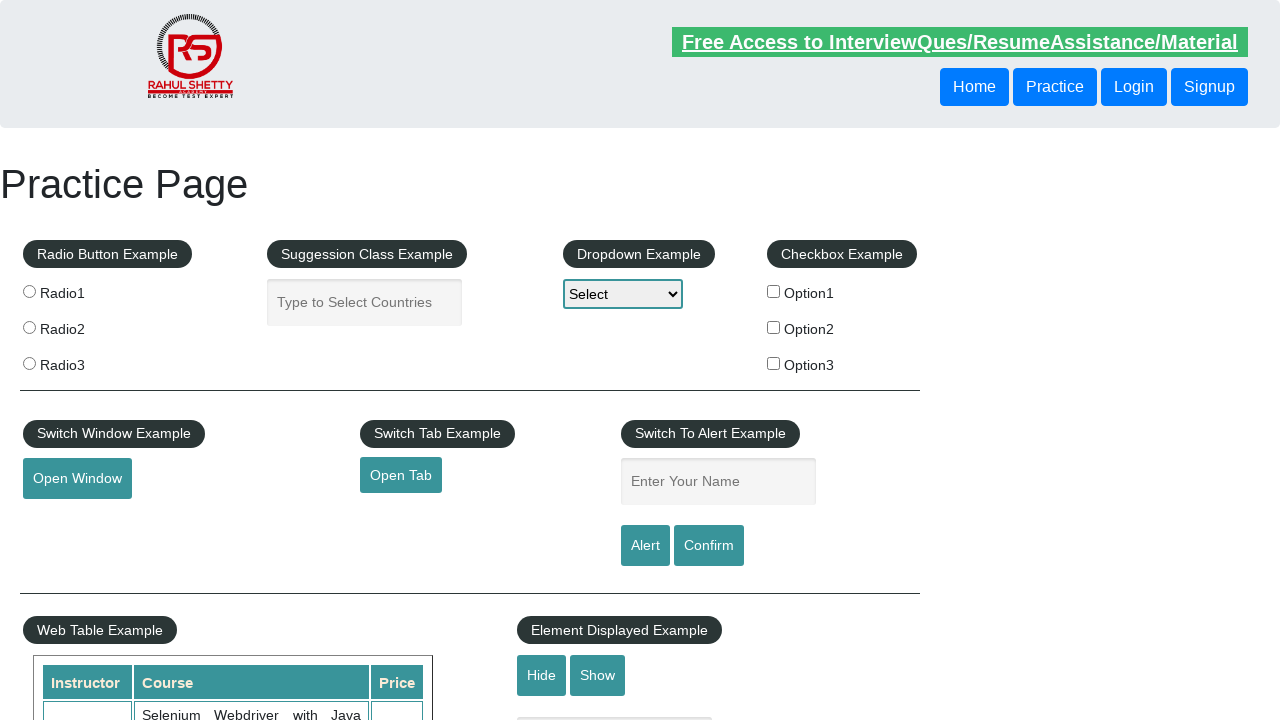

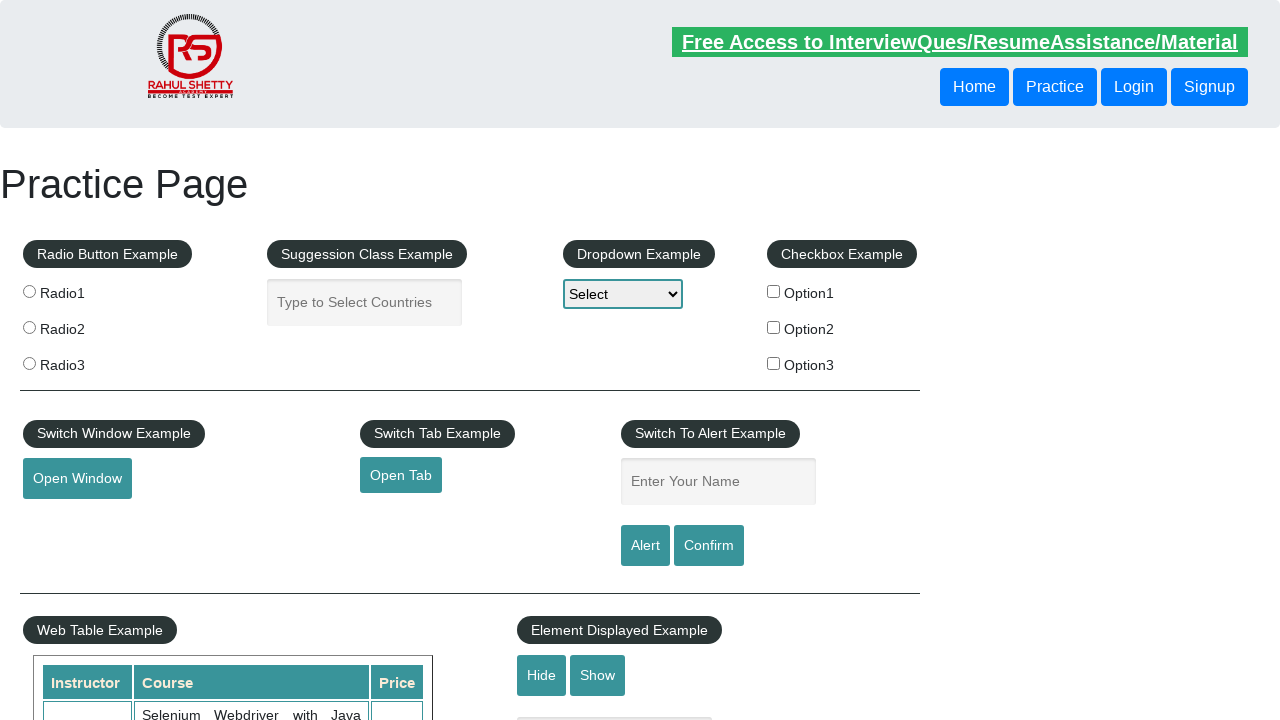